Tests USPS website navigation by hovering over the Shop menu, clicking it, and entering text in a search field

Starting URL: https://www.usps.com

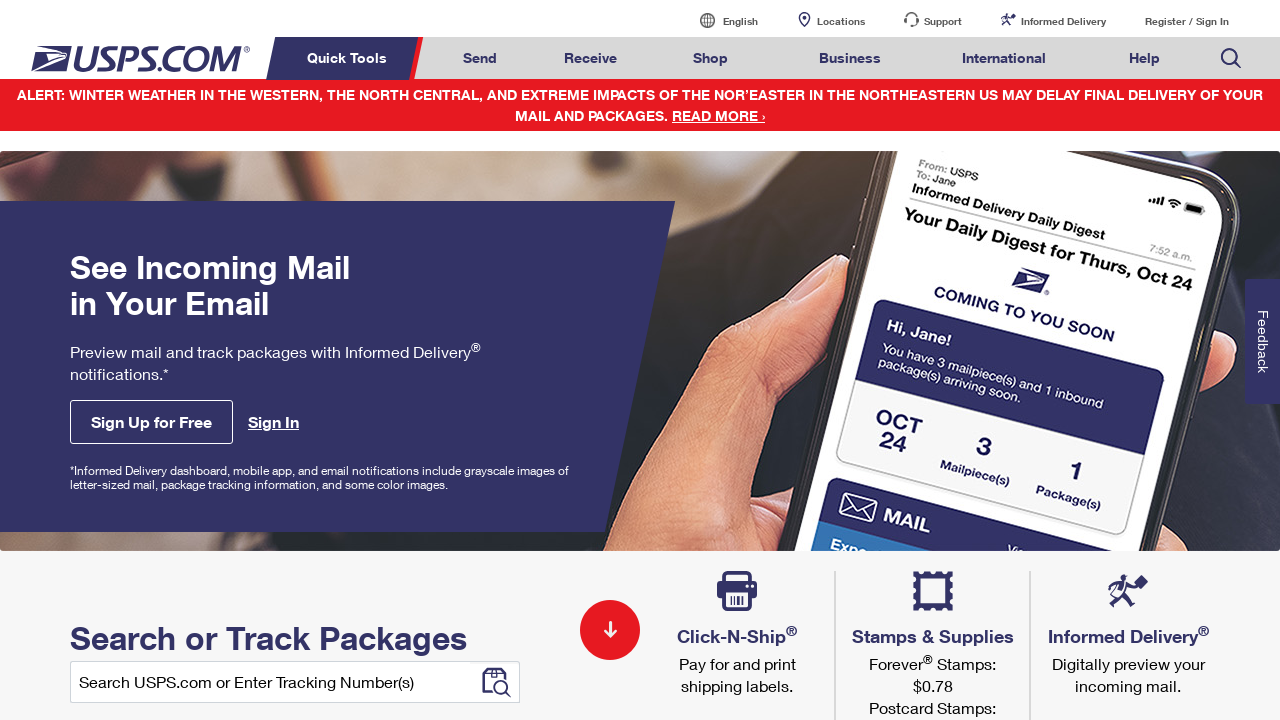

Hovered over Shop menu item at (711, 58) on text='Shop' >> nth=0
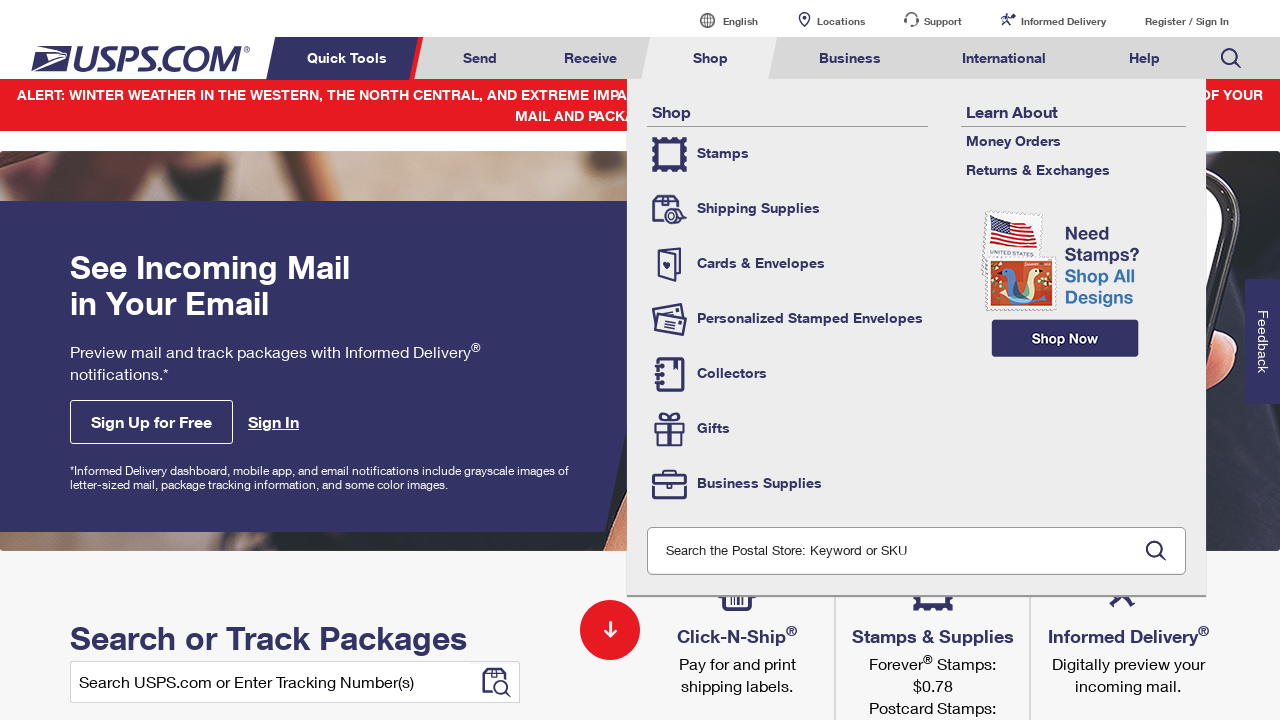

Clicked on Shop menu at (711, 58) on text='Shop' >> nth=0
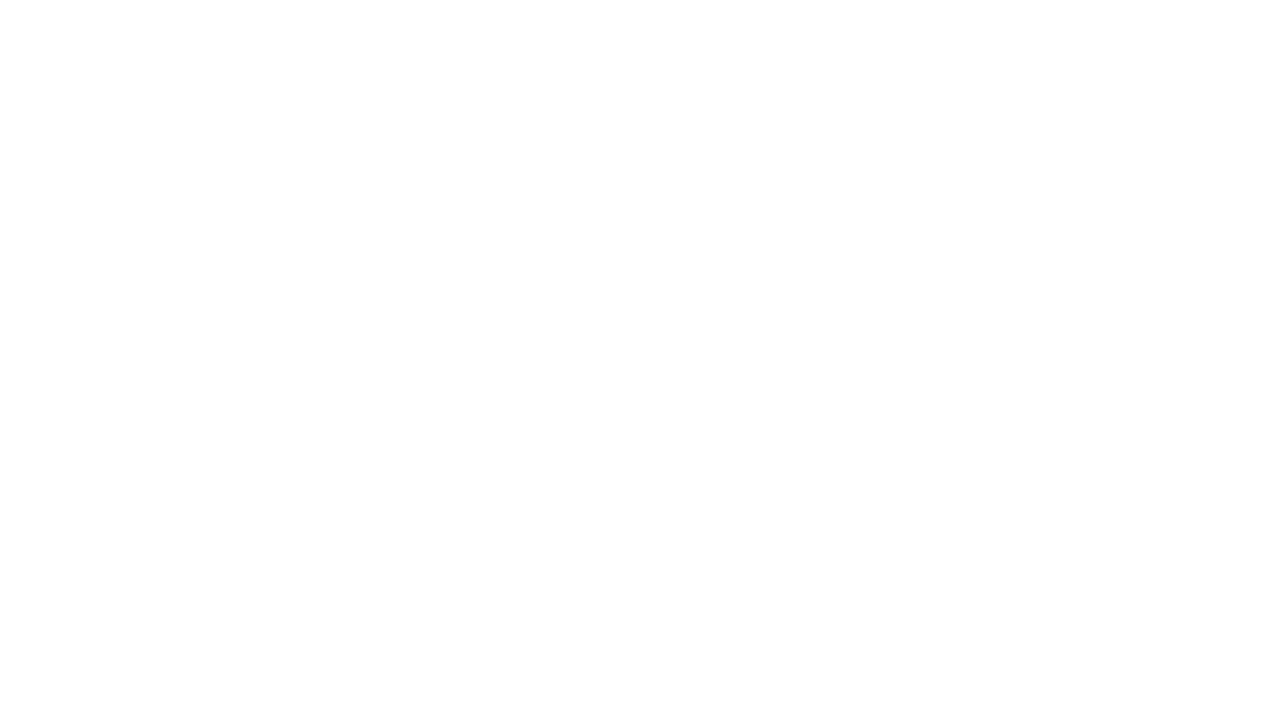

Waited 3 seconds for page to load
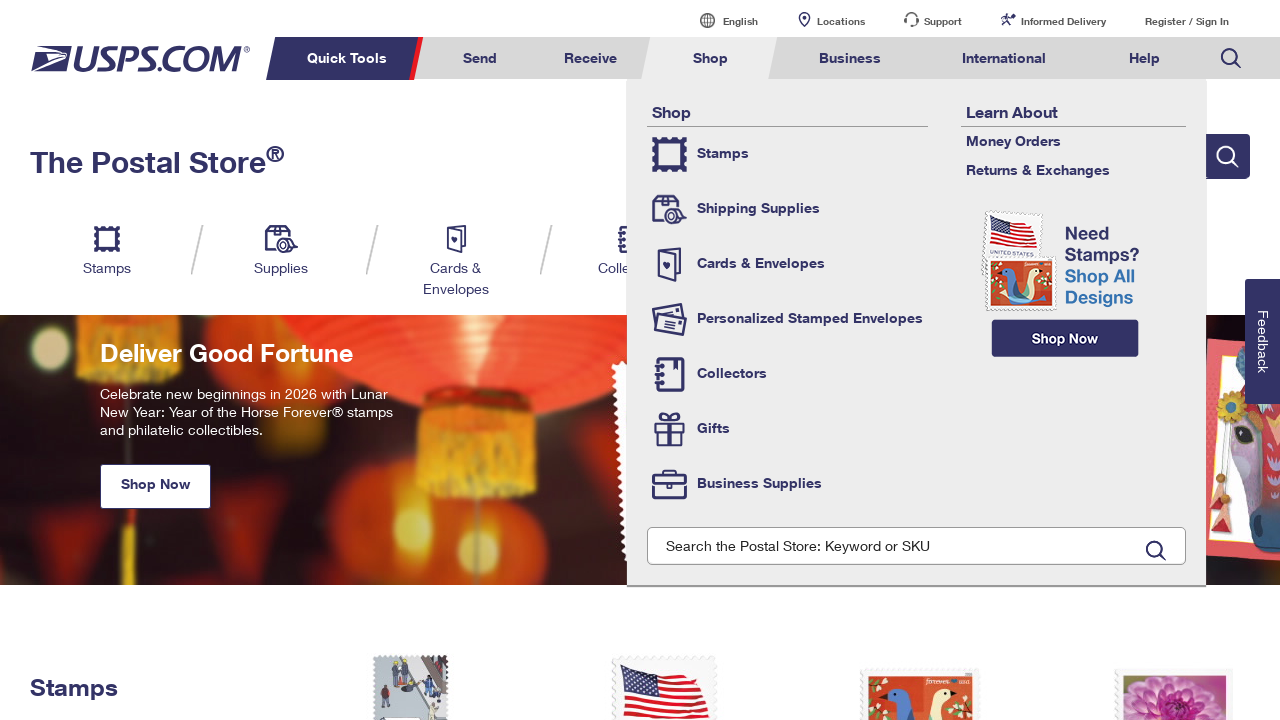

Entered '3434' in search field on input[name='Ntt']
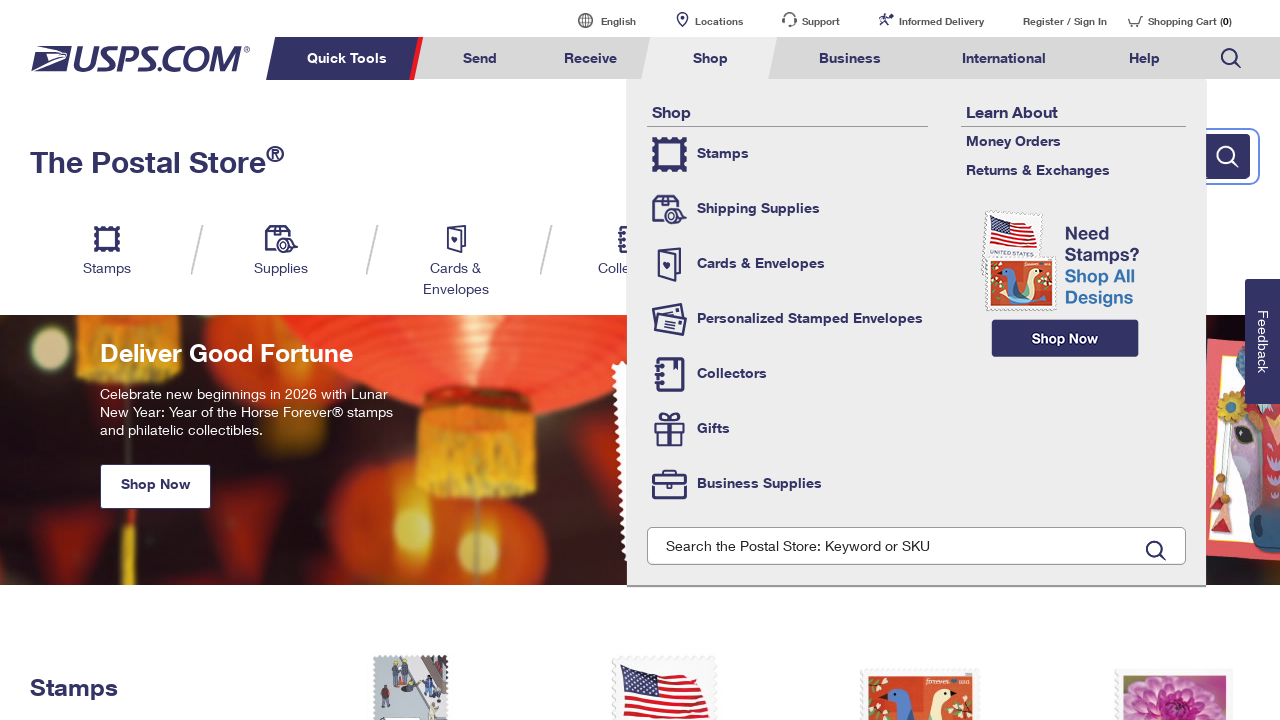

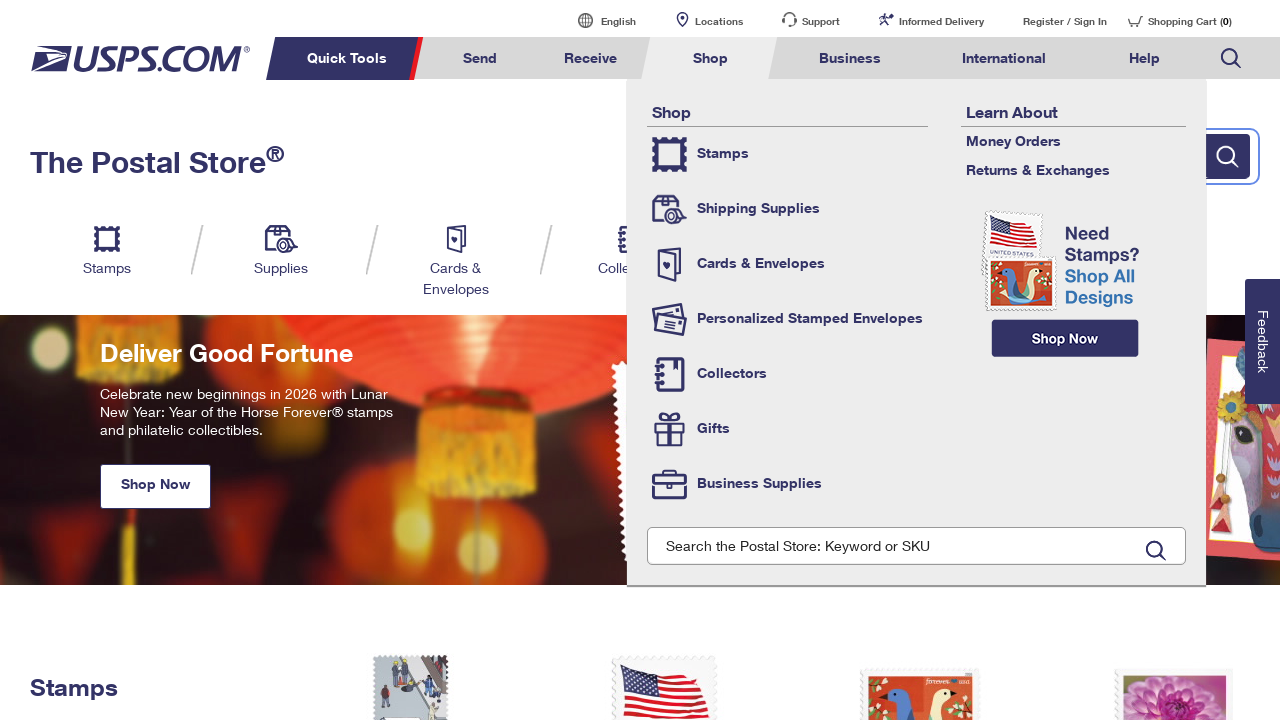